Tests drag and drop functionality by dragging an element to a target and verifying the "Dropped!" message appears

Starting URL: https://demoqa.com/droppable

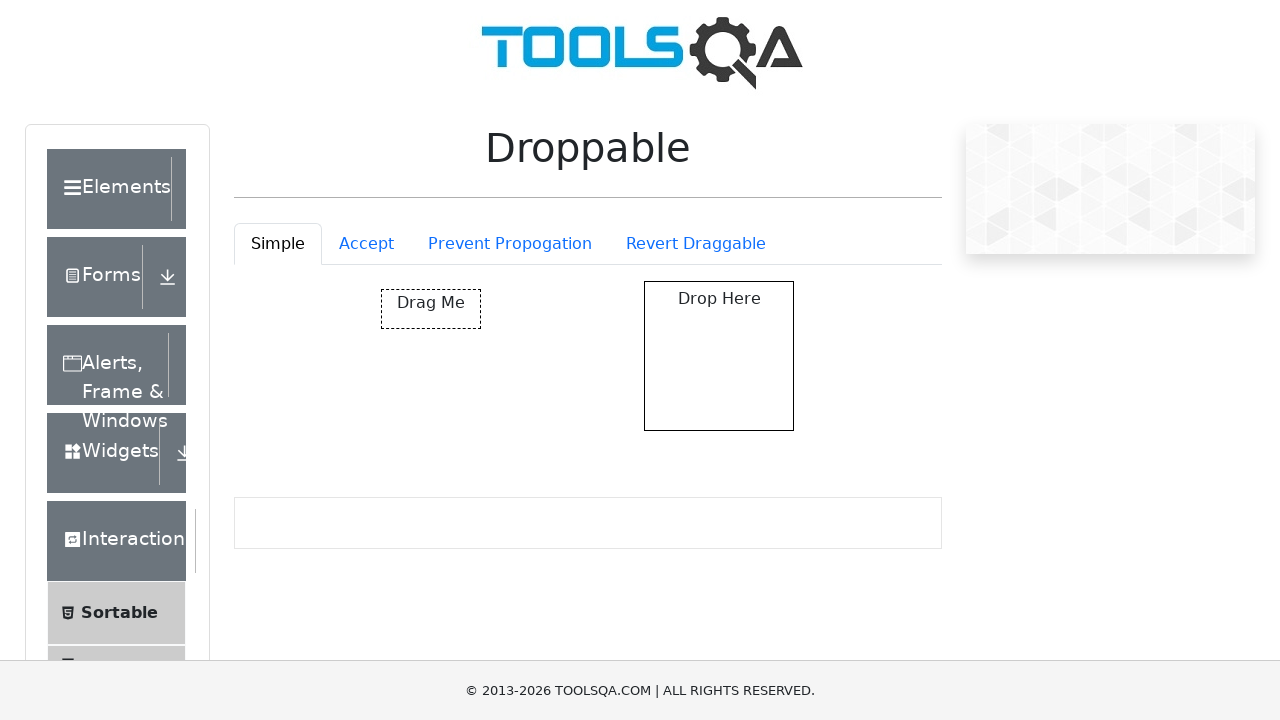

Located draggable element with id 'draggable'
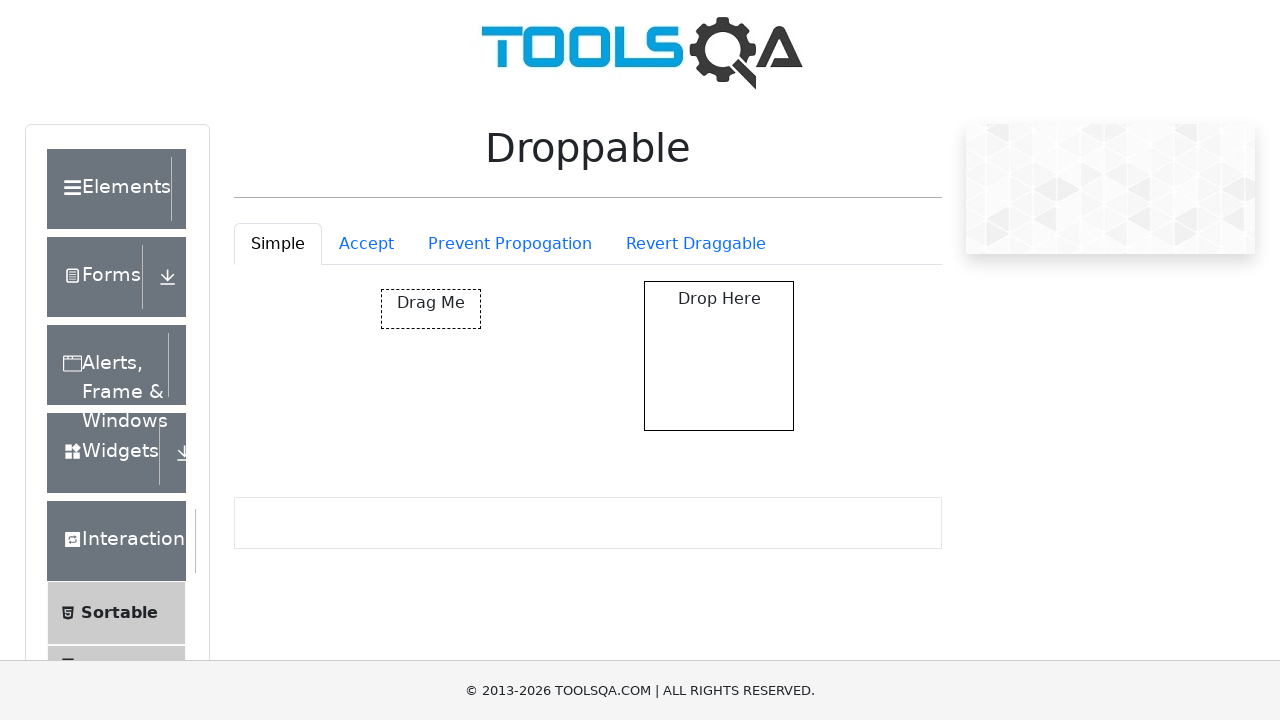

Located drop target element with id 'droppable'
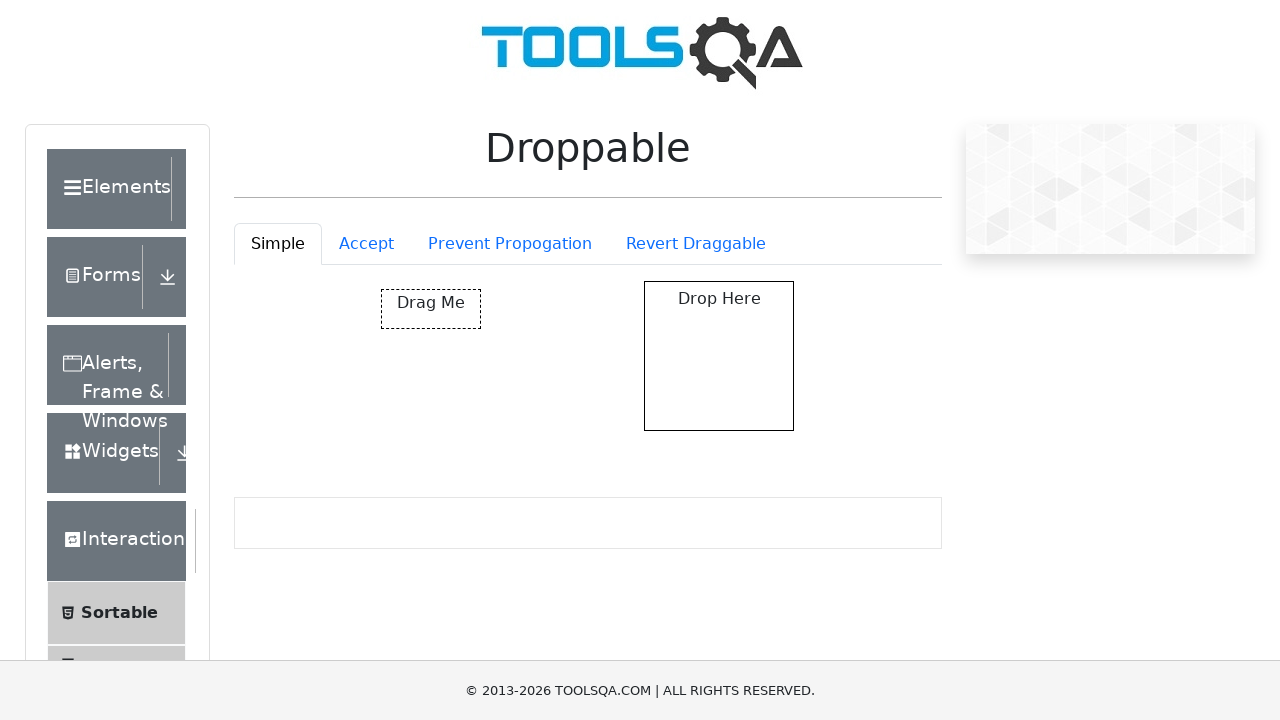

Dragged element from source to target drop zone at (719, 356)
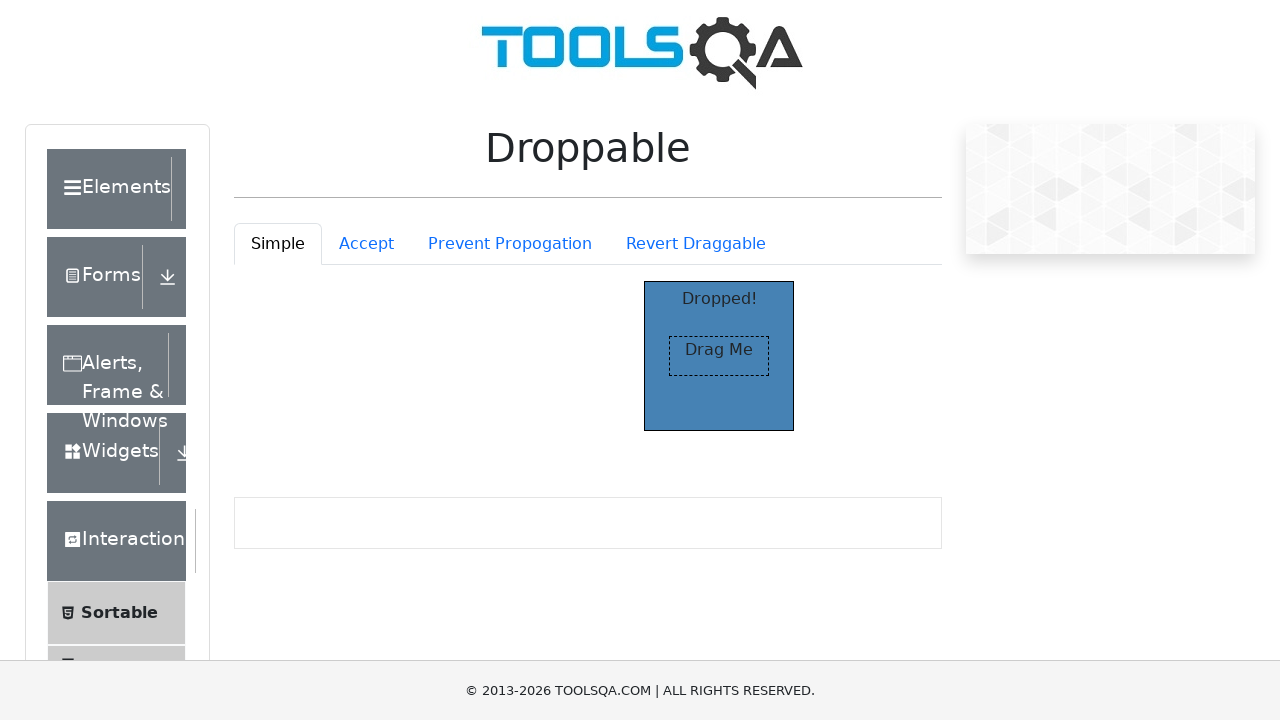

Verified 'Dropped!' message appeared after drag and drop
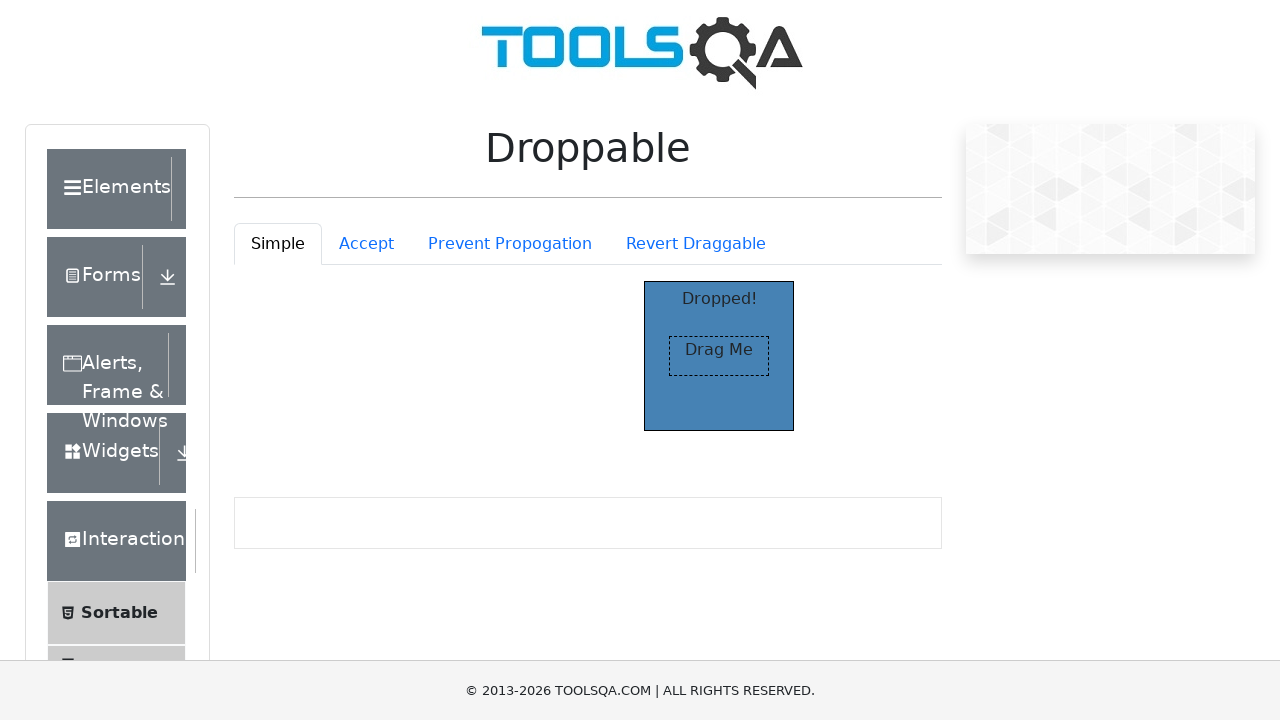

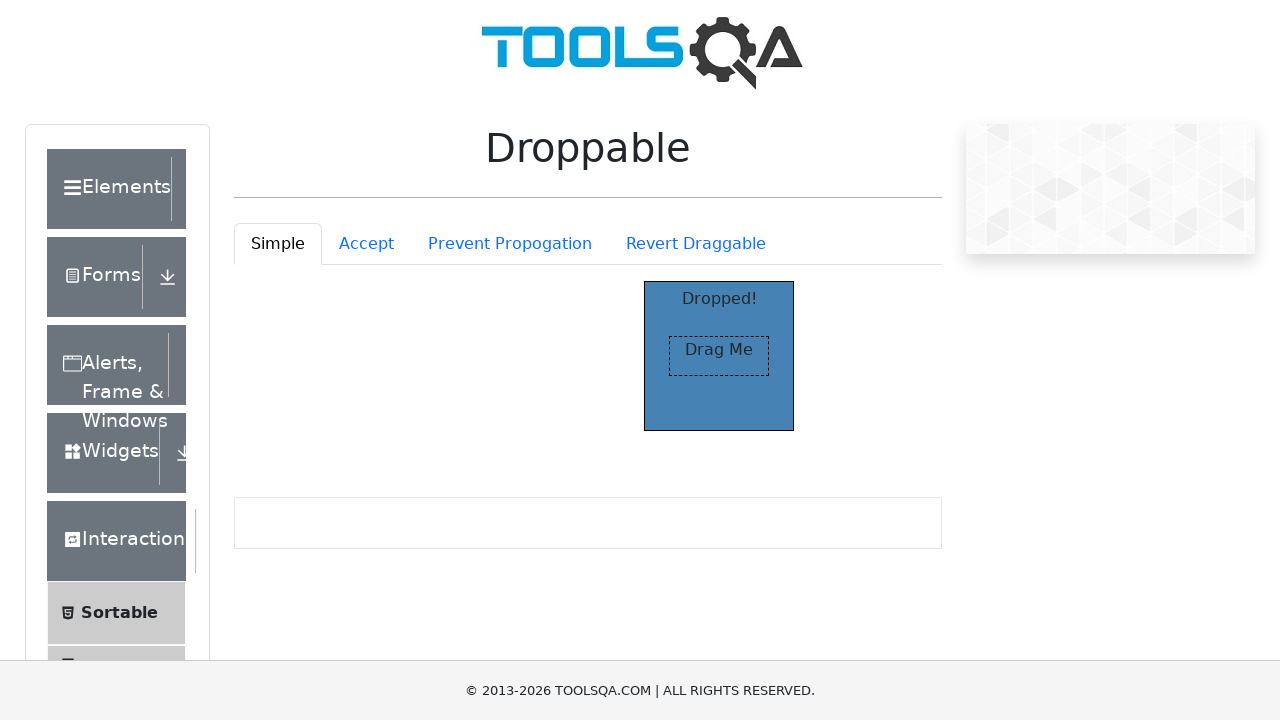